Tests checkbox functionality by checking both checkboxes on the page if they are not already selected

Starting URL: https://the-internet.herokuapp.com/checkboxes

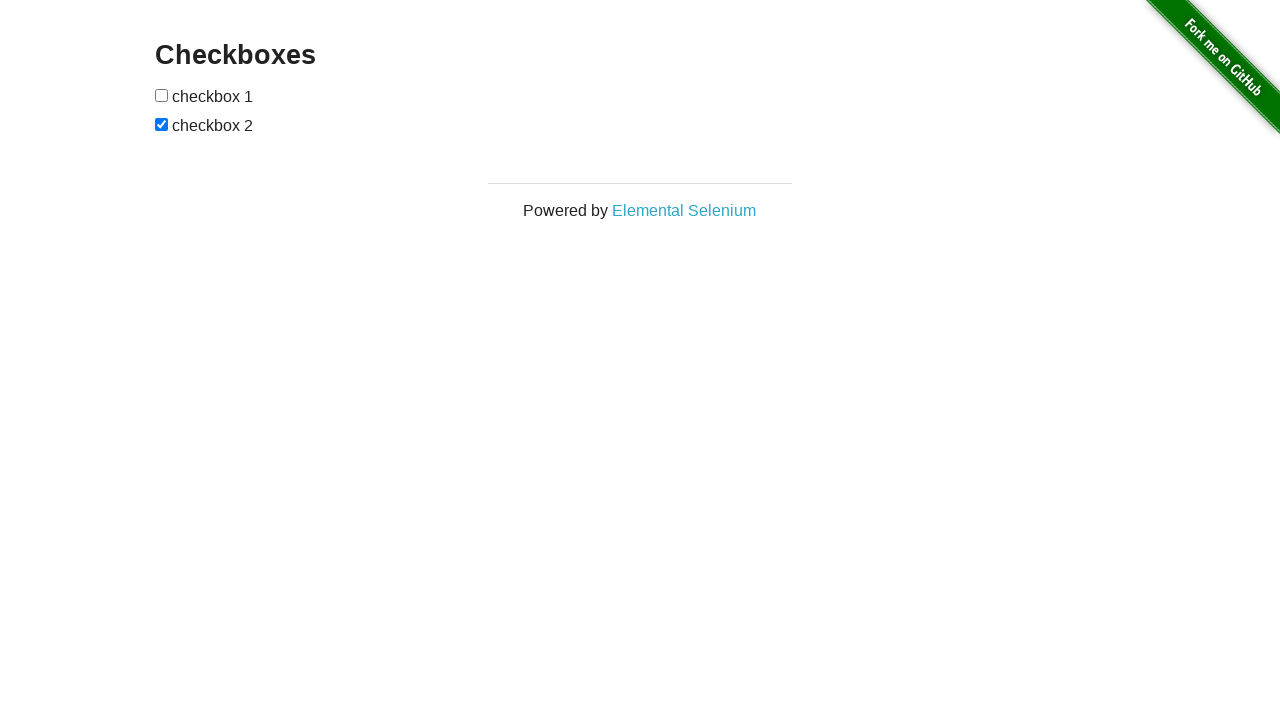

Located first checkbox element
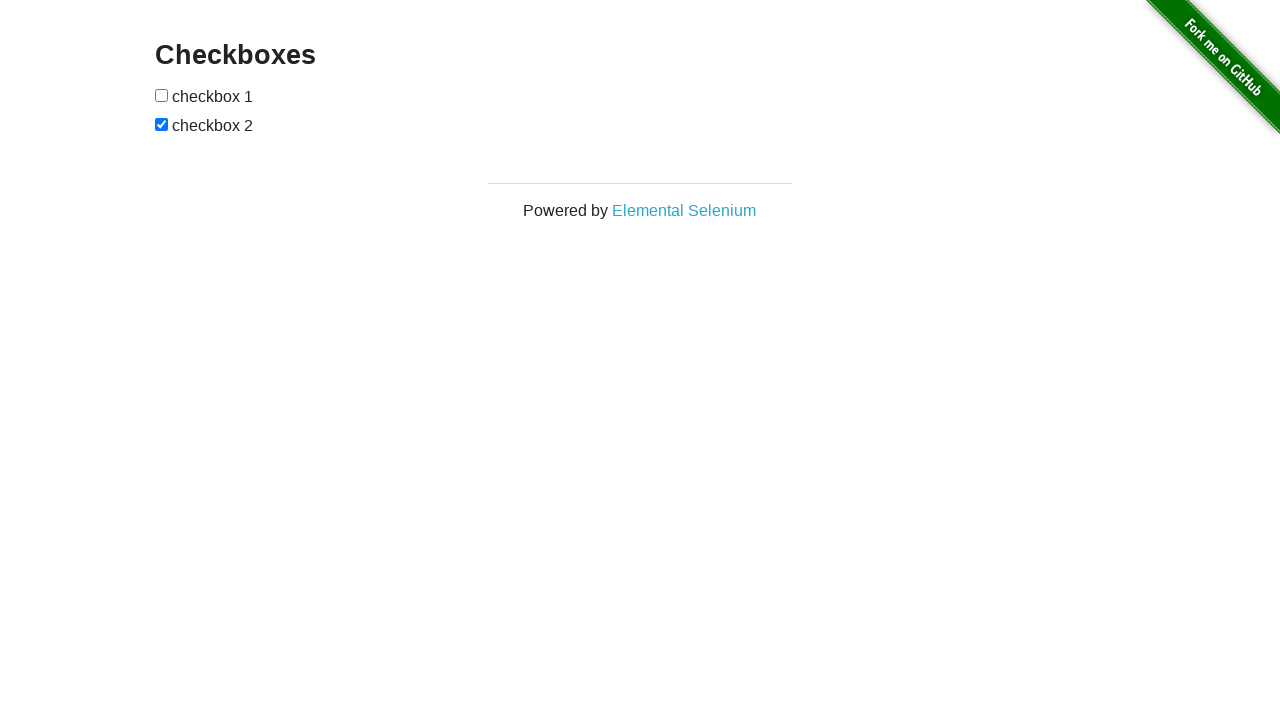

Located second checkbox element
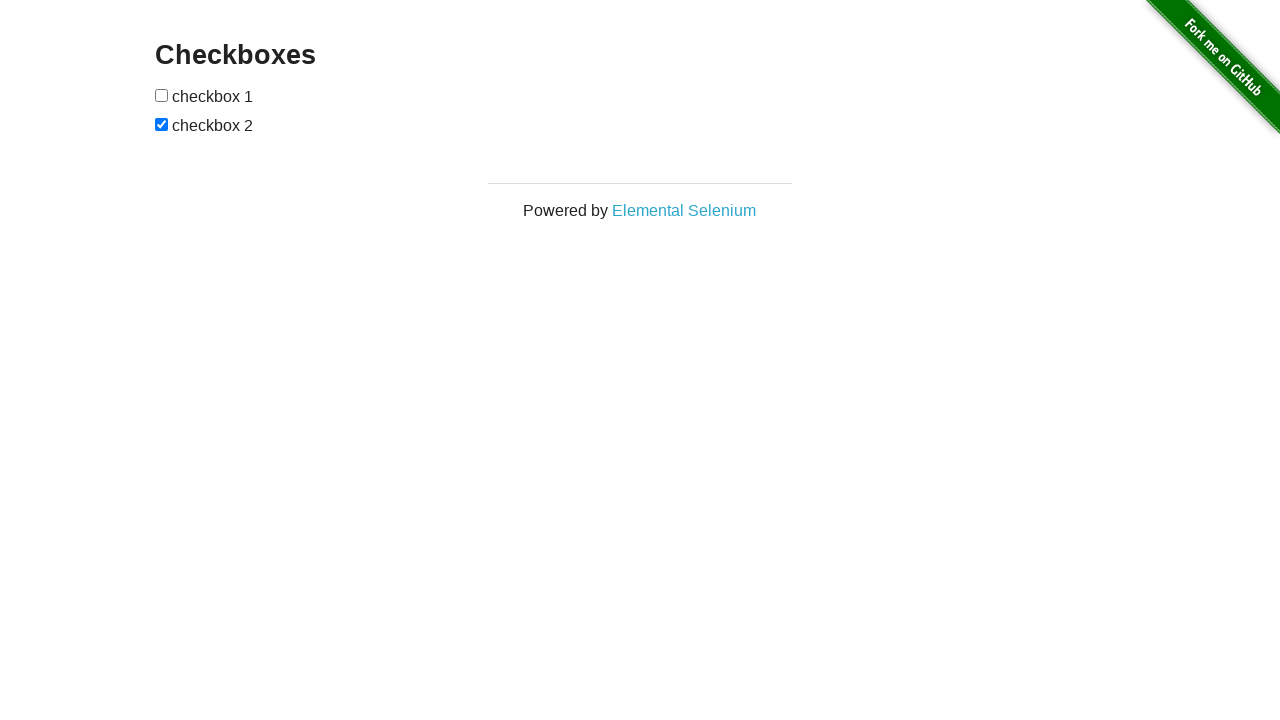

Checked first checkbox status
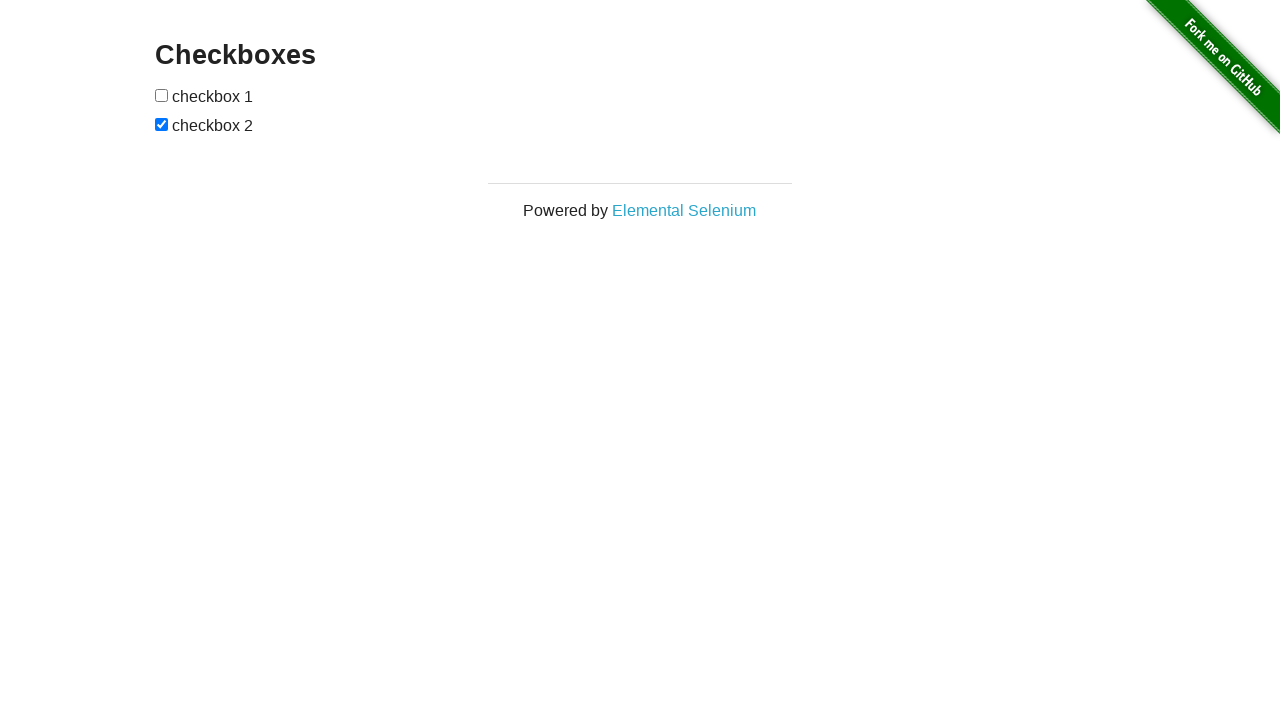

Clicked first checkbox to select it at (162, 95) on xpath=//input[@type='checkbox'][1]
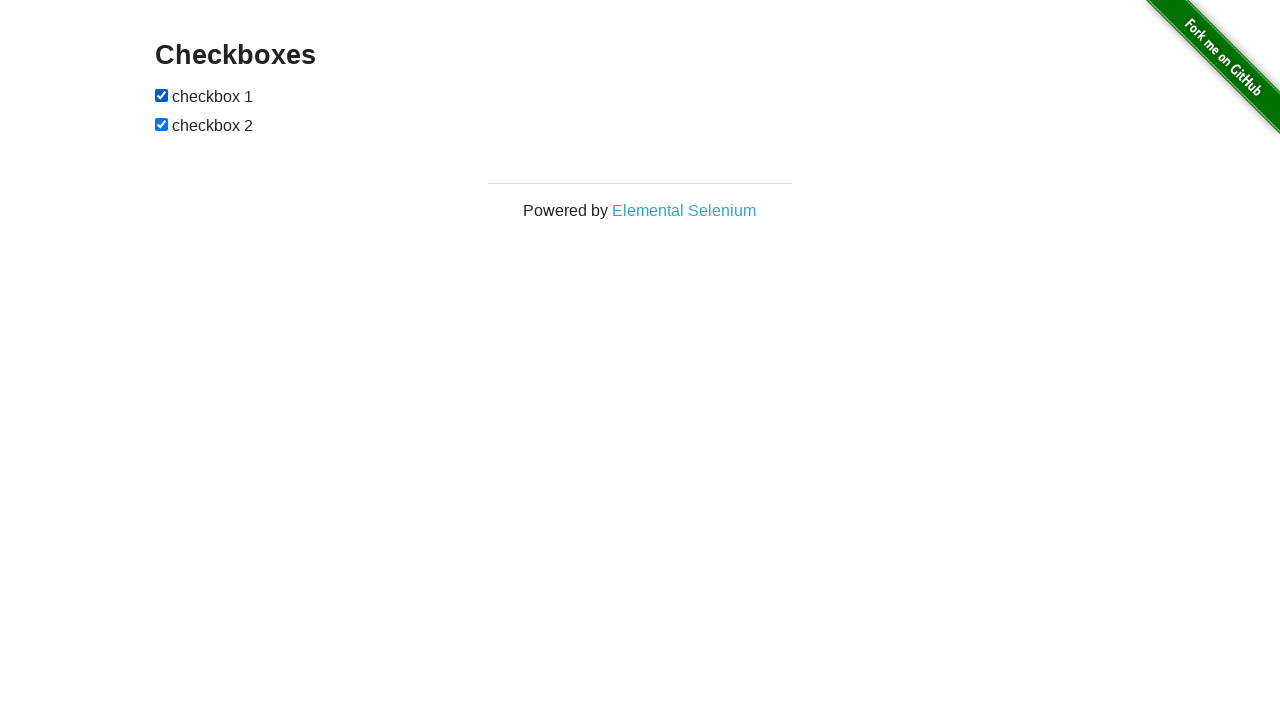

Second checkbox was already selected
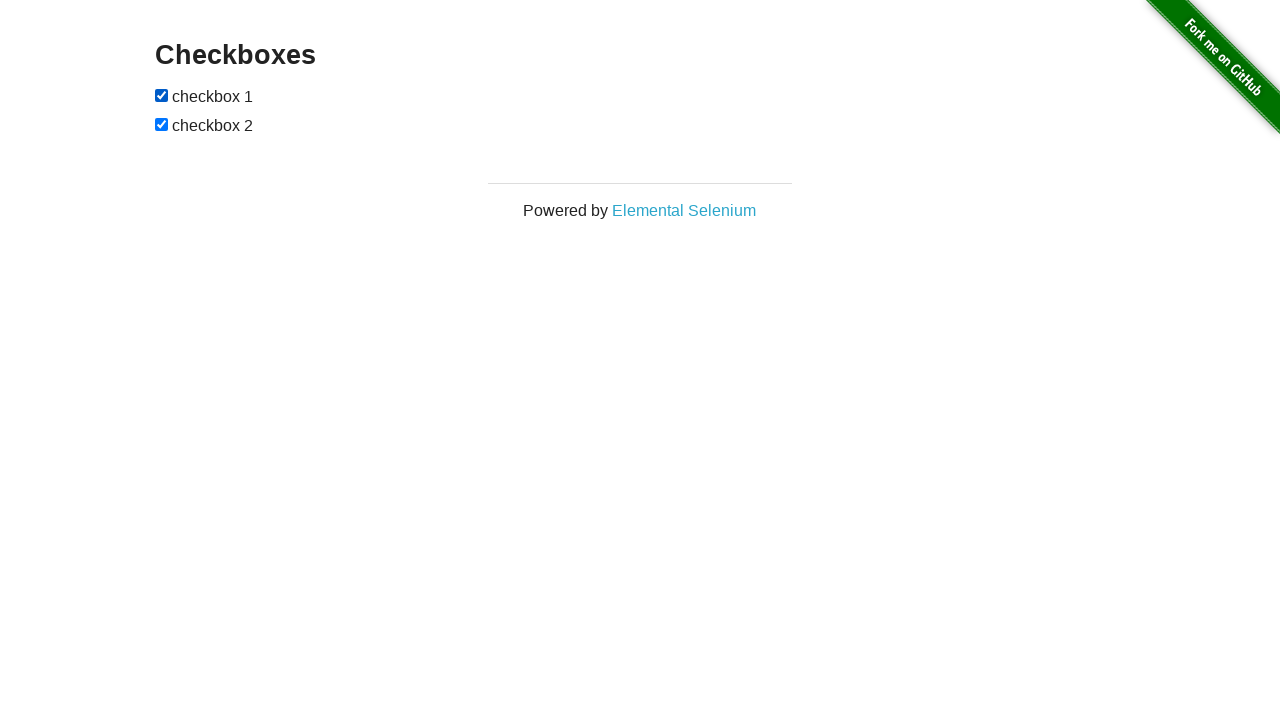

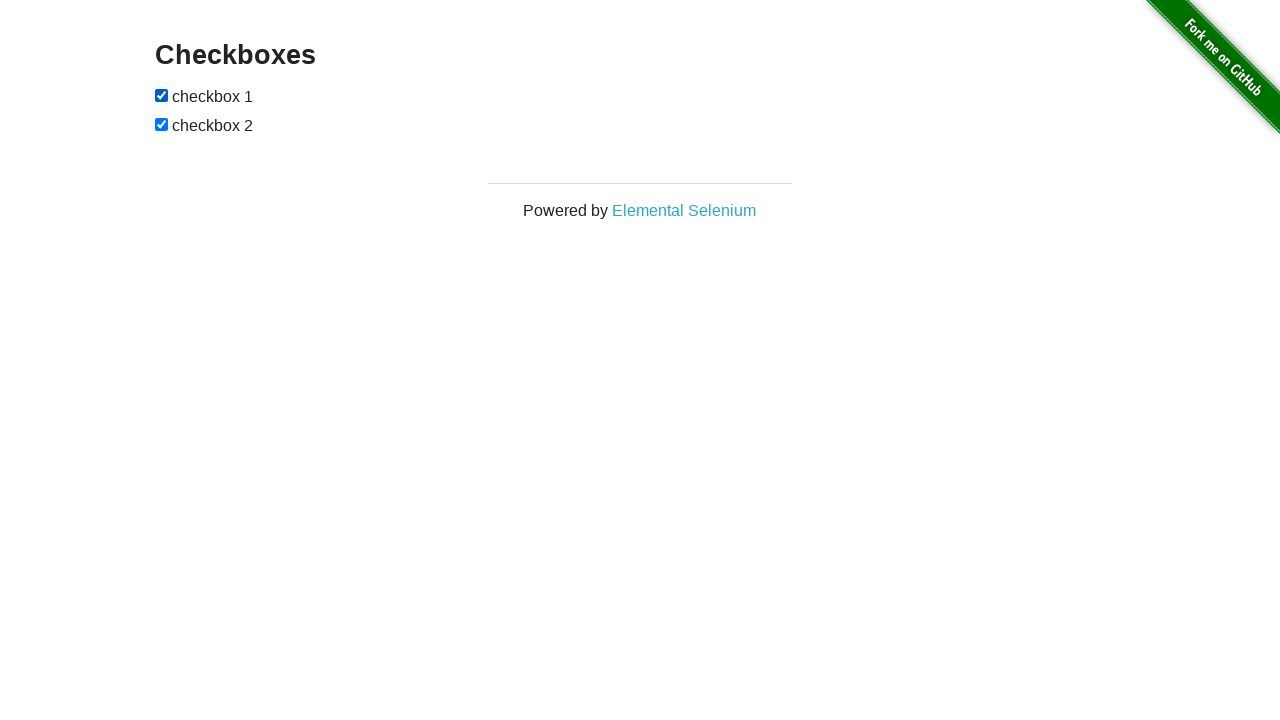